Tests alternative waiting strategies by clicking an AJAX trigger button, waiting for network idle state, and verifying the success message content.

Starting URL: http://uitestingplayground.com/ajax

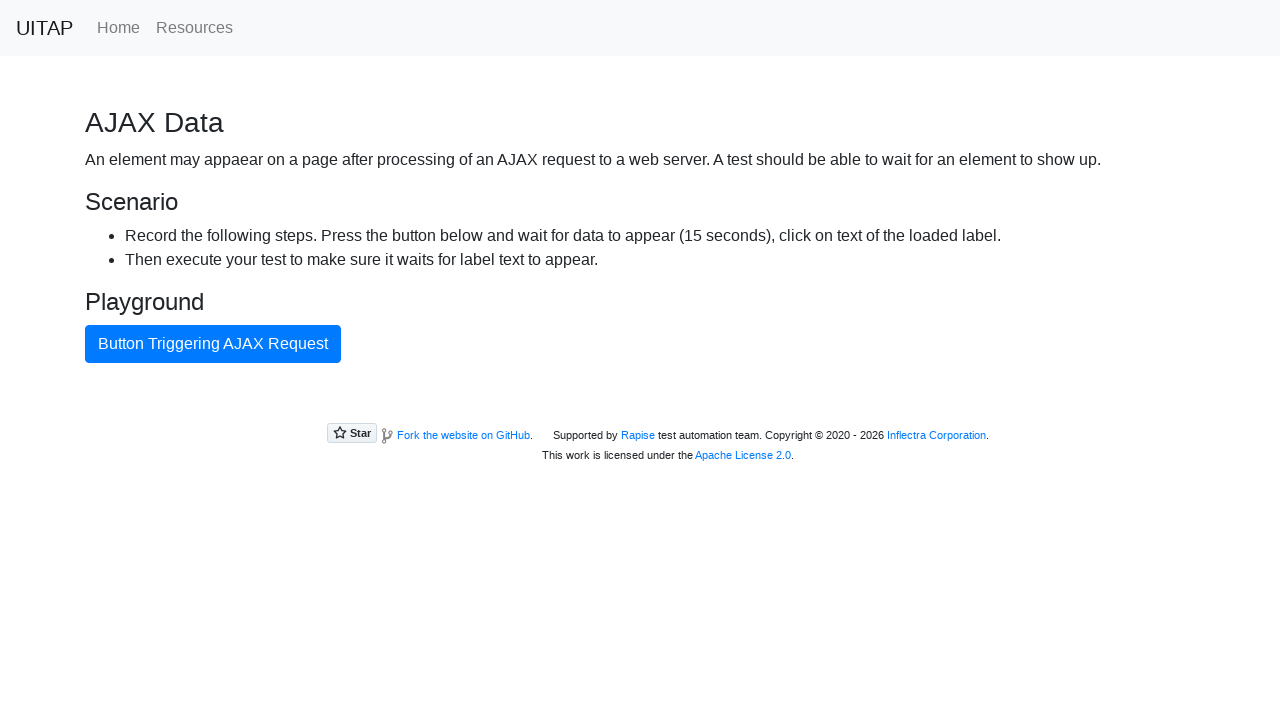

Navigated to AJAX testing playground
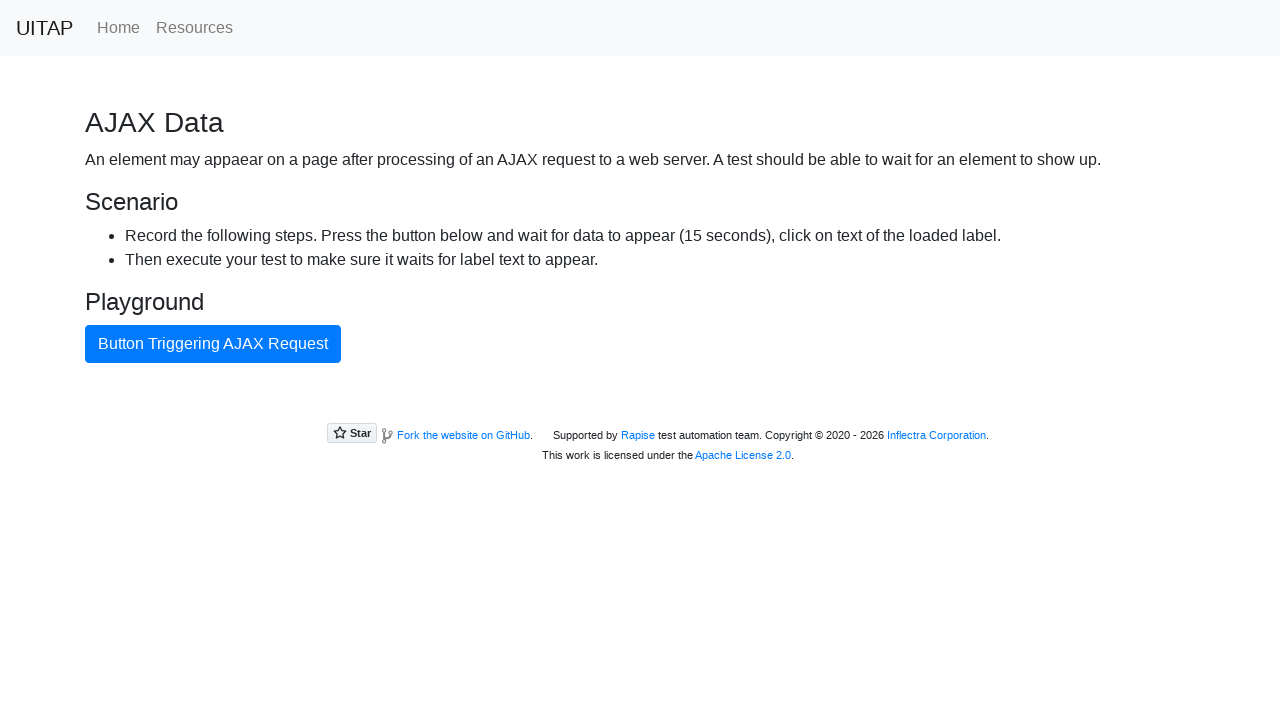

Clicked button triggering AJAX request at (213, 344) on internal:text="Button Triggering AJAX Request"i
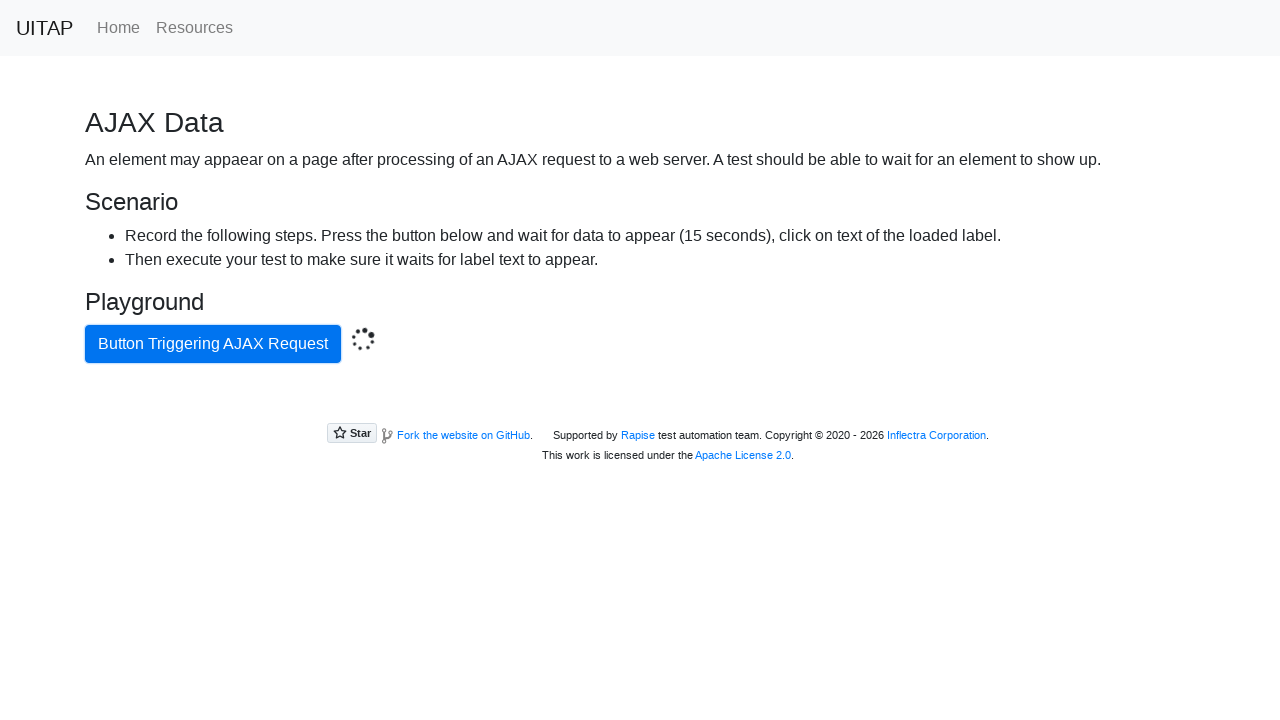

Waited for network idle state after AJAX request
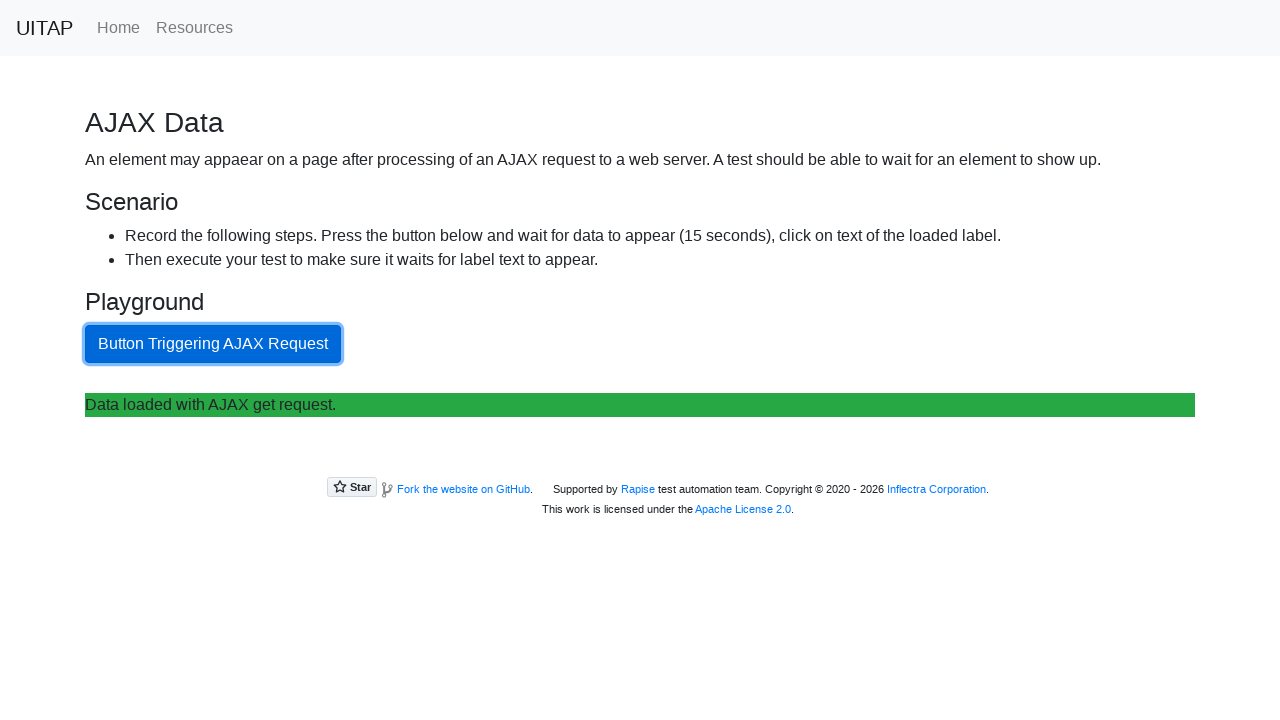

Located success message element
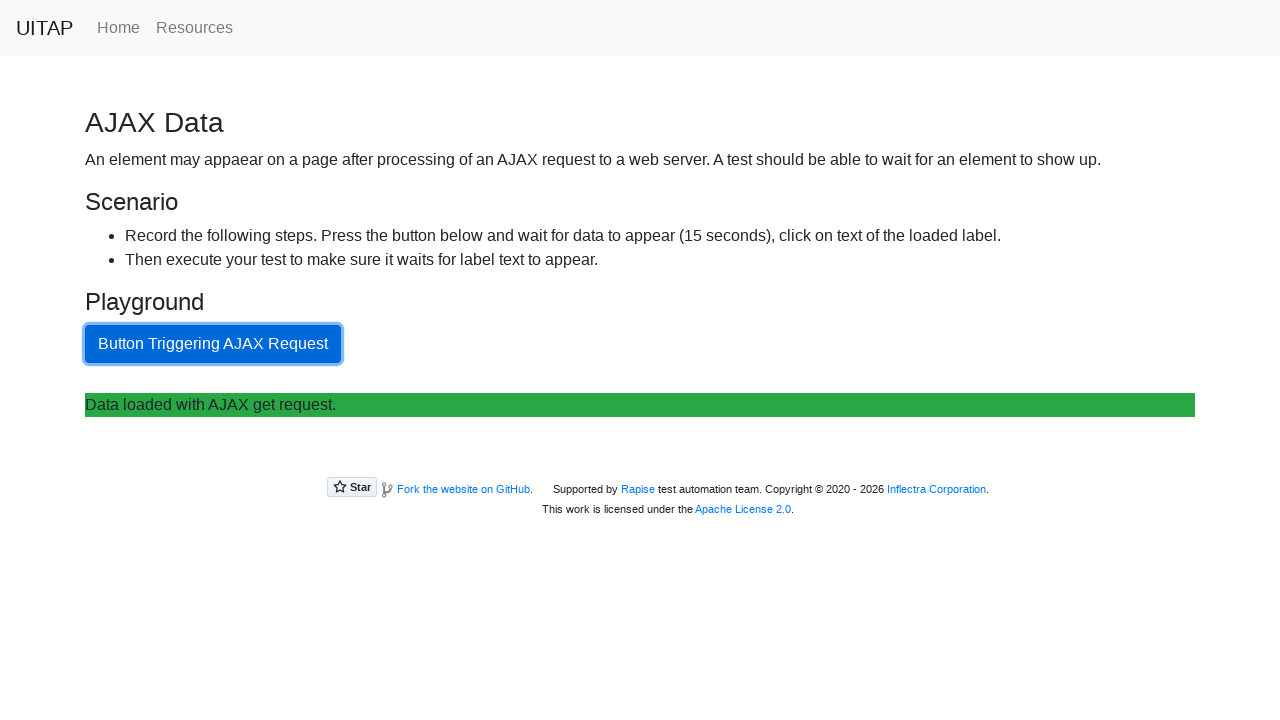

Retrieved success message text content
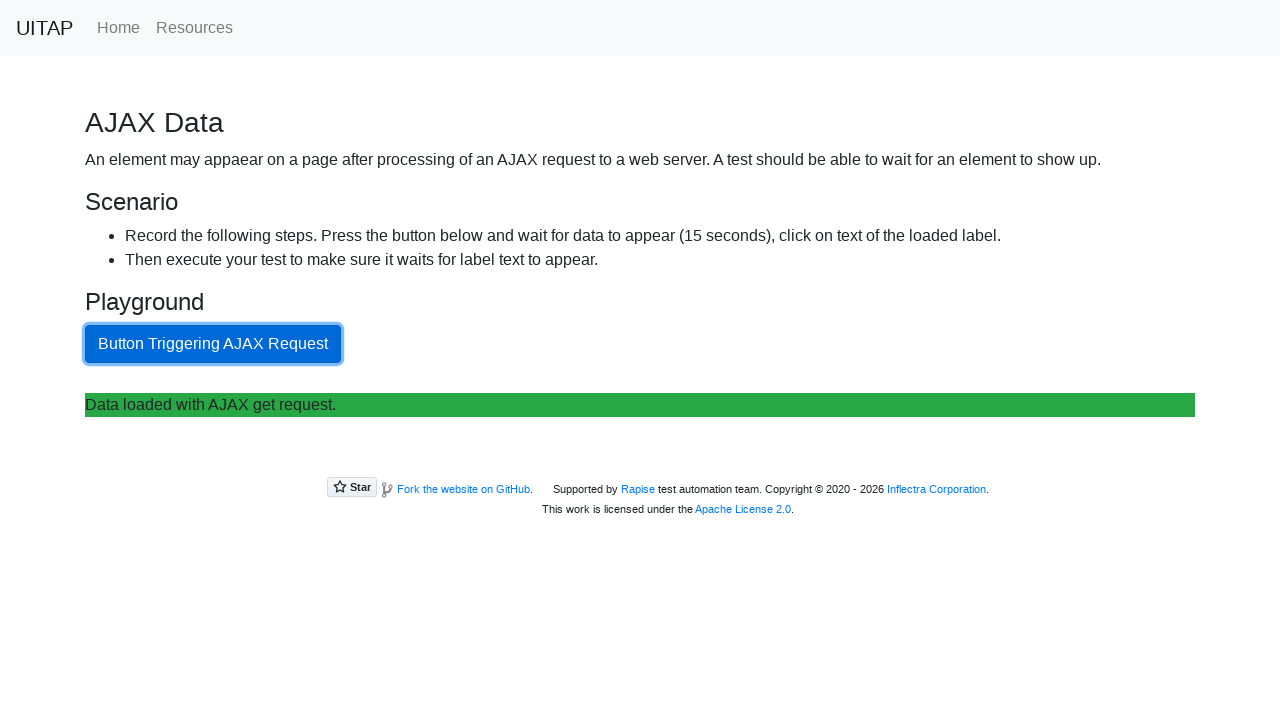

Verified success message contains 'Data loaded with AJAX get request.'
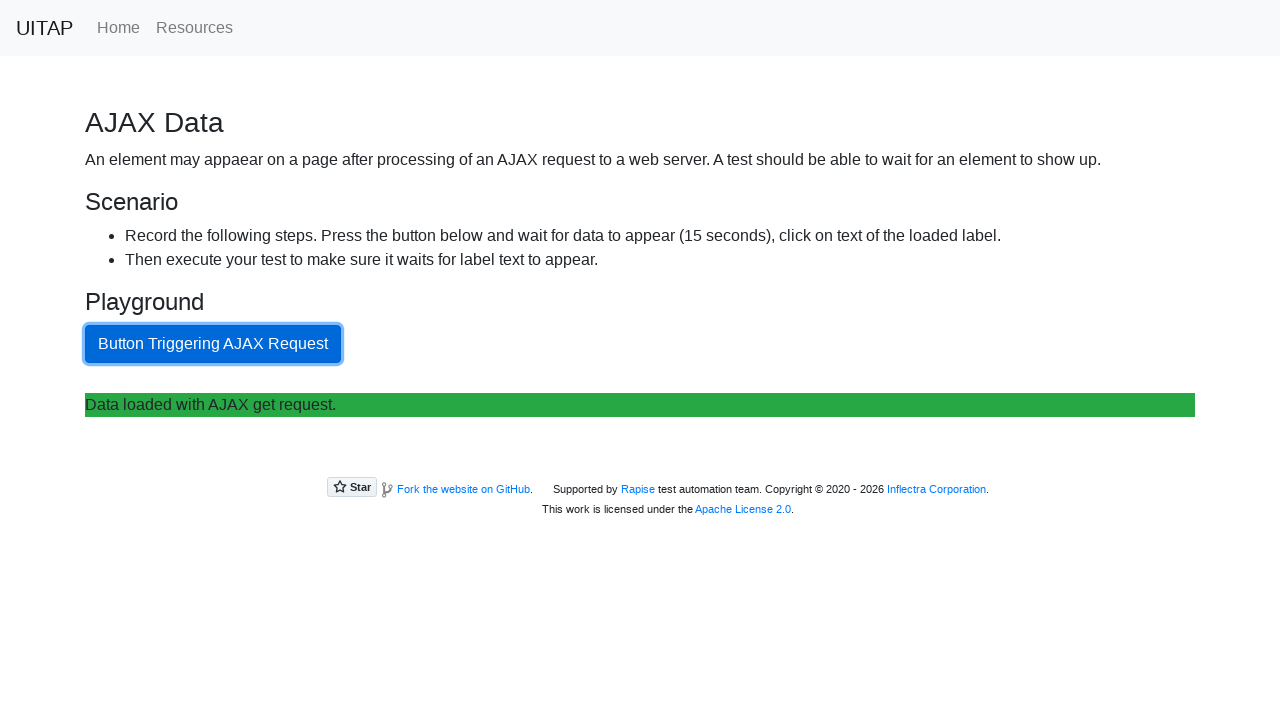

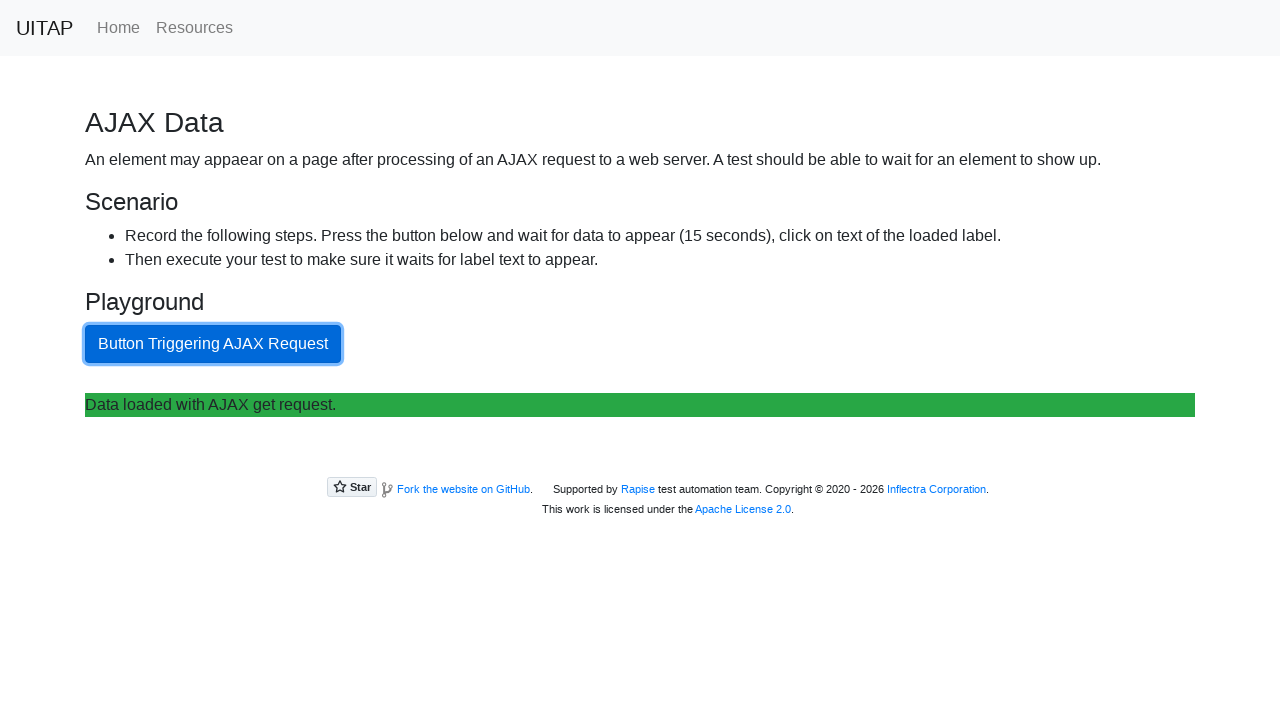